Navigates to a frame page and retrieves the window handle identifier

Starting URL: https://letcode.in/frame

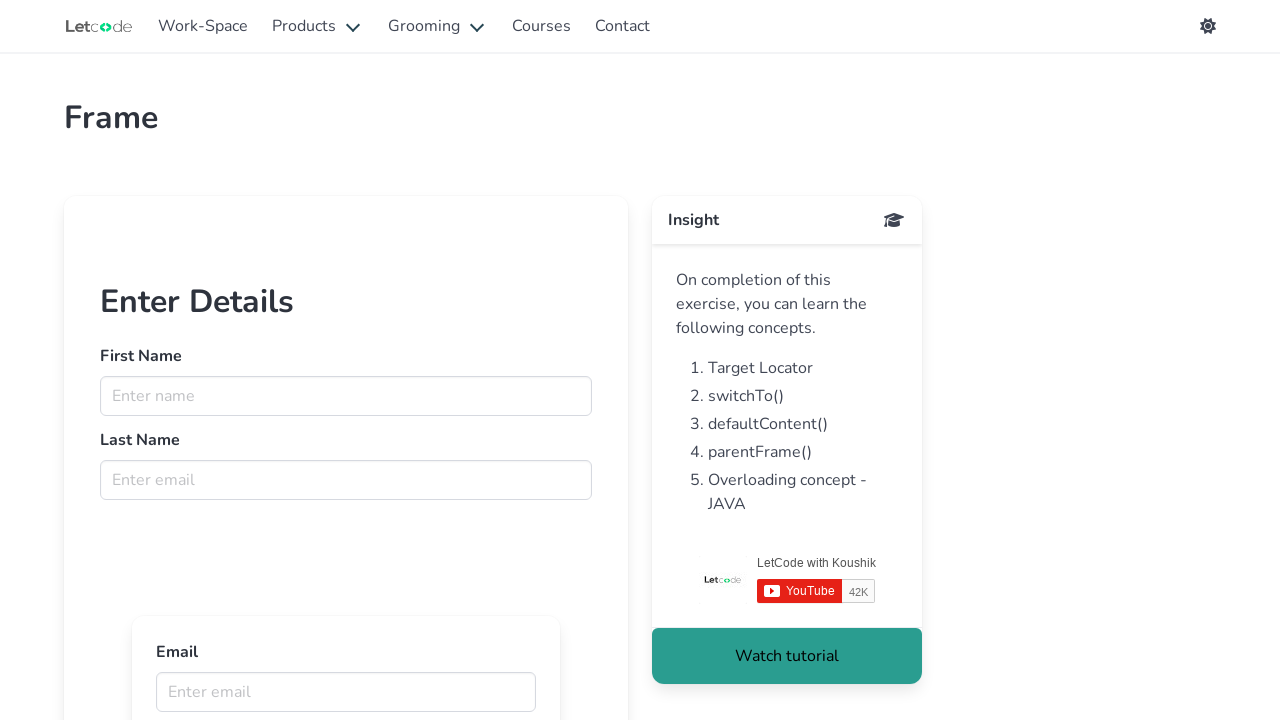

Page loaded with domcontentloaded state
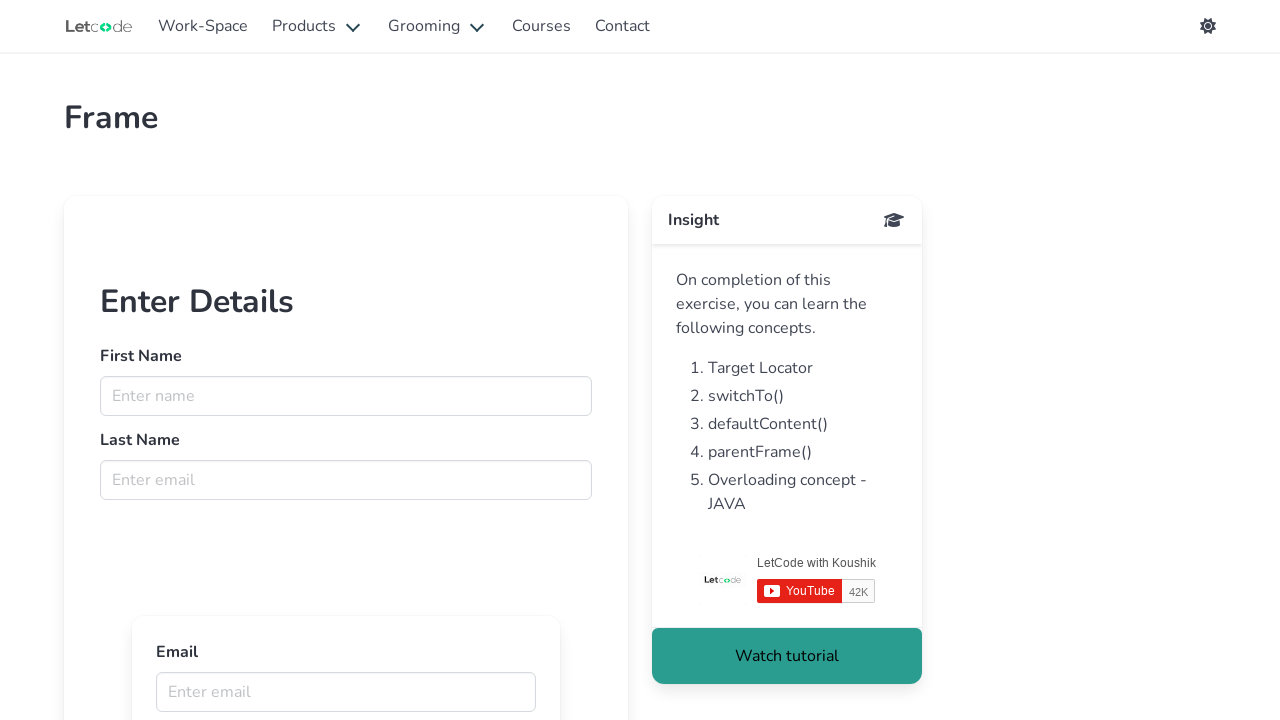

Navigated to frame page and verified URL matches **/frame**
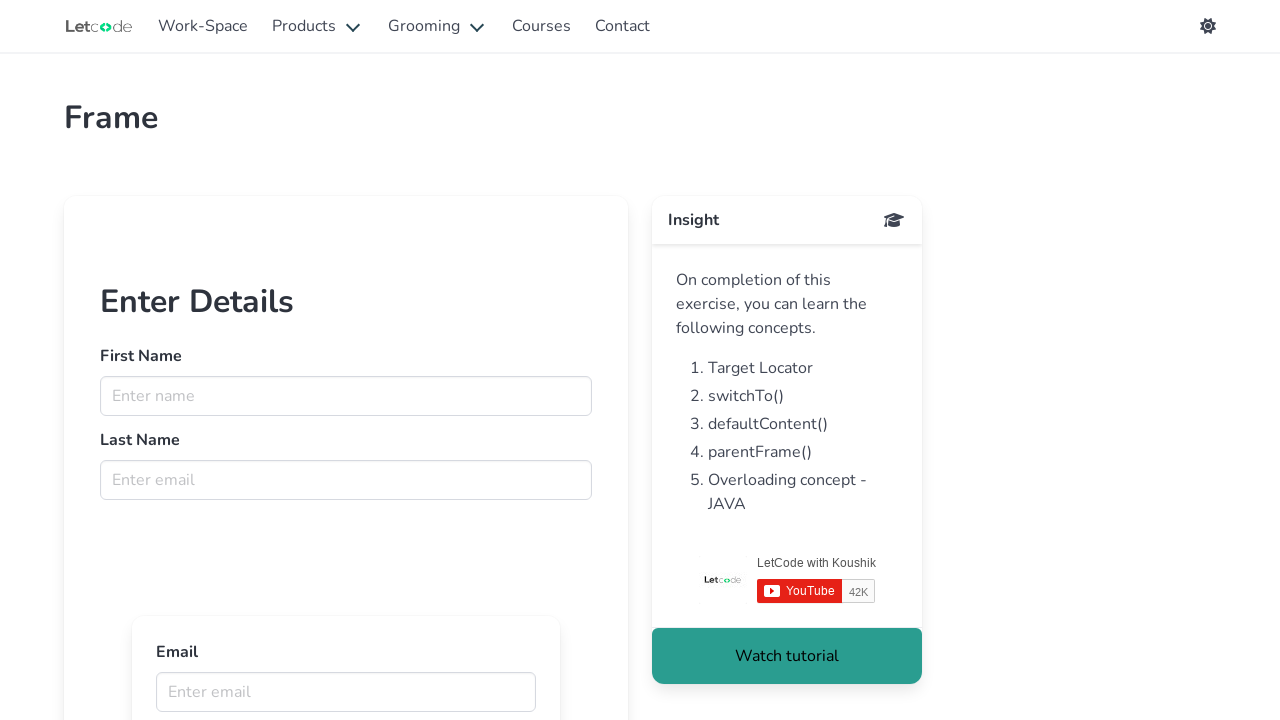

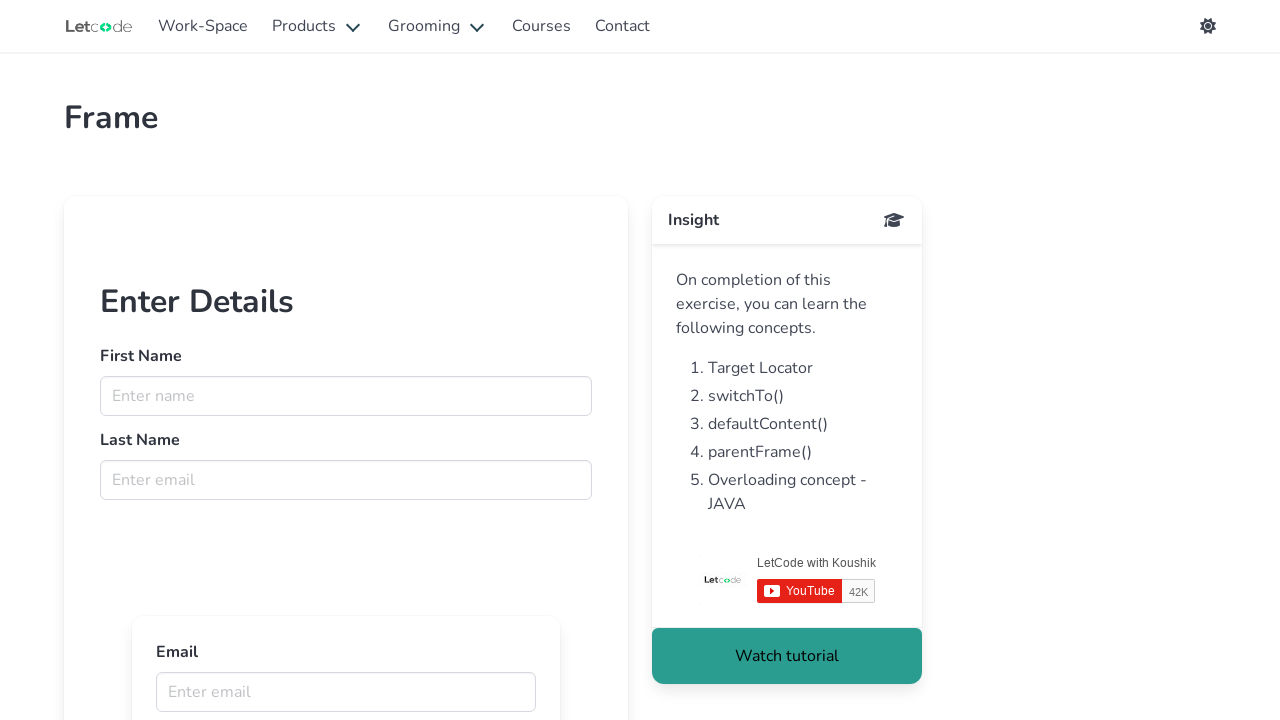